Tests dynamic loading example 2 where an element is rendered after clicking start button

Starting URL: https://the-internet.herokuapp.com/

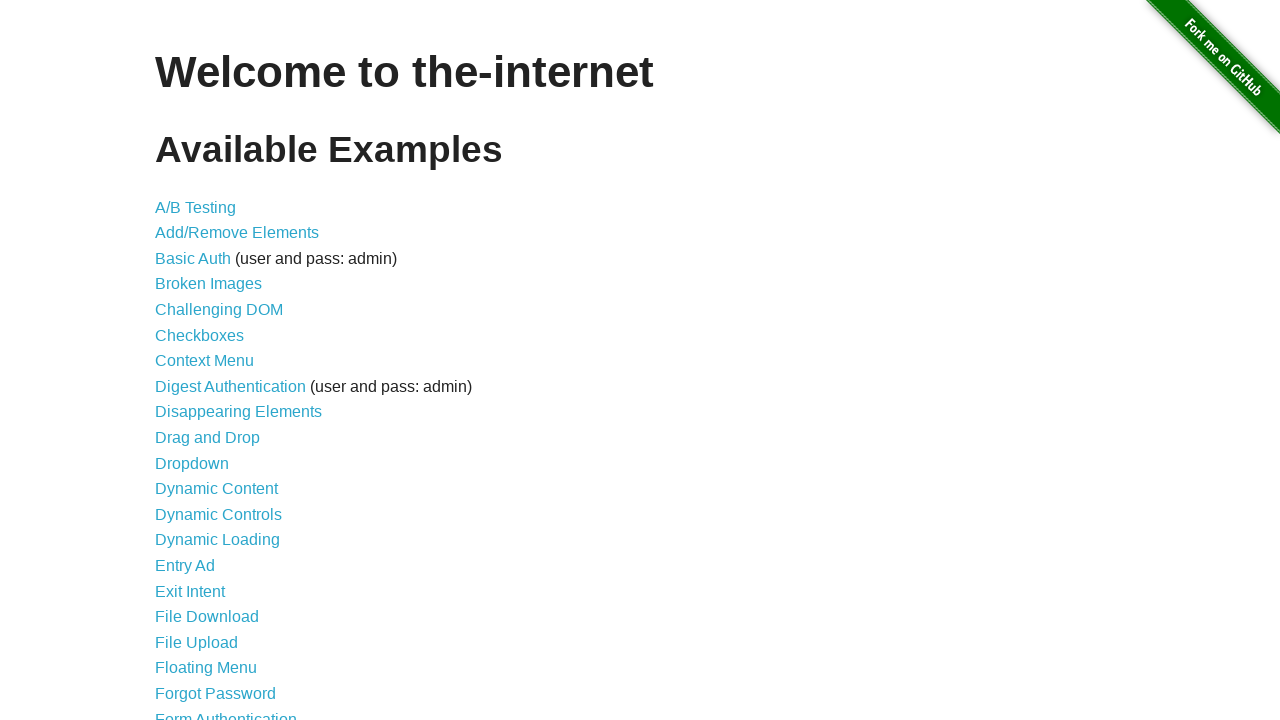

Clicked on Dynamic Loading link at (218, 540) on a[href='/dynamic_loading']
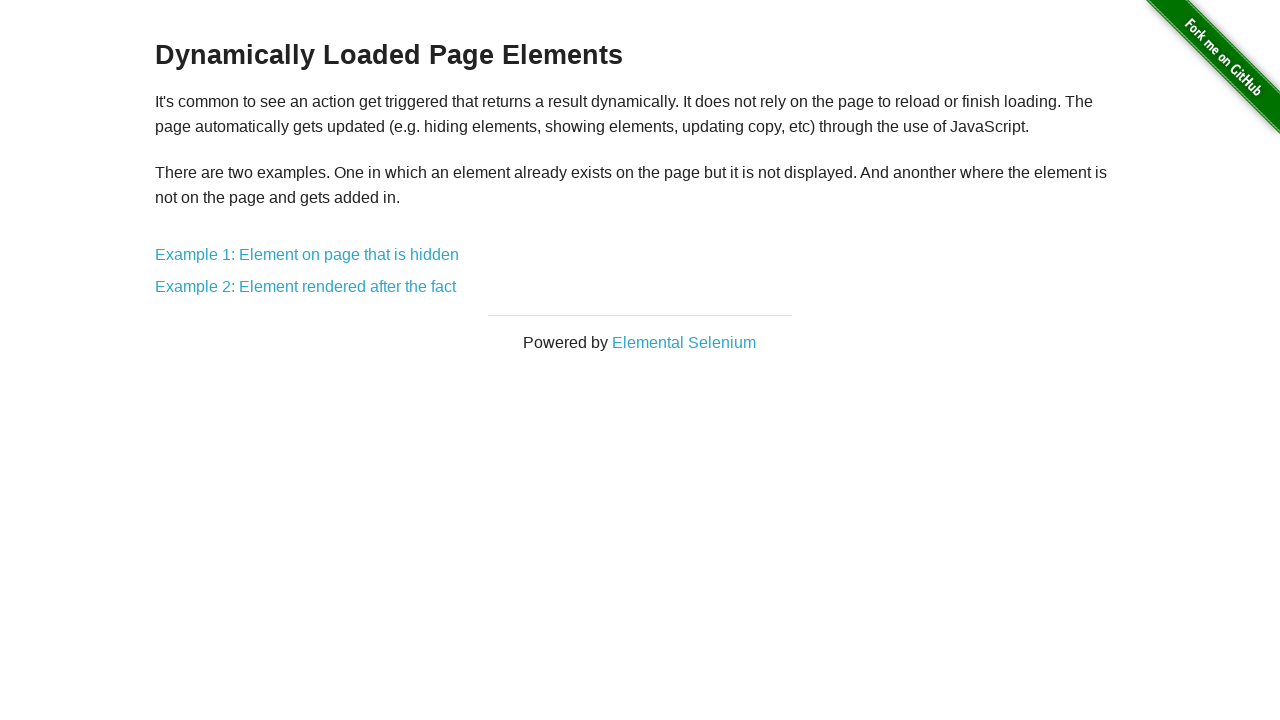

Clicked on Example 2 link at (306, 287) on a[href='/dynamic_loading/2']
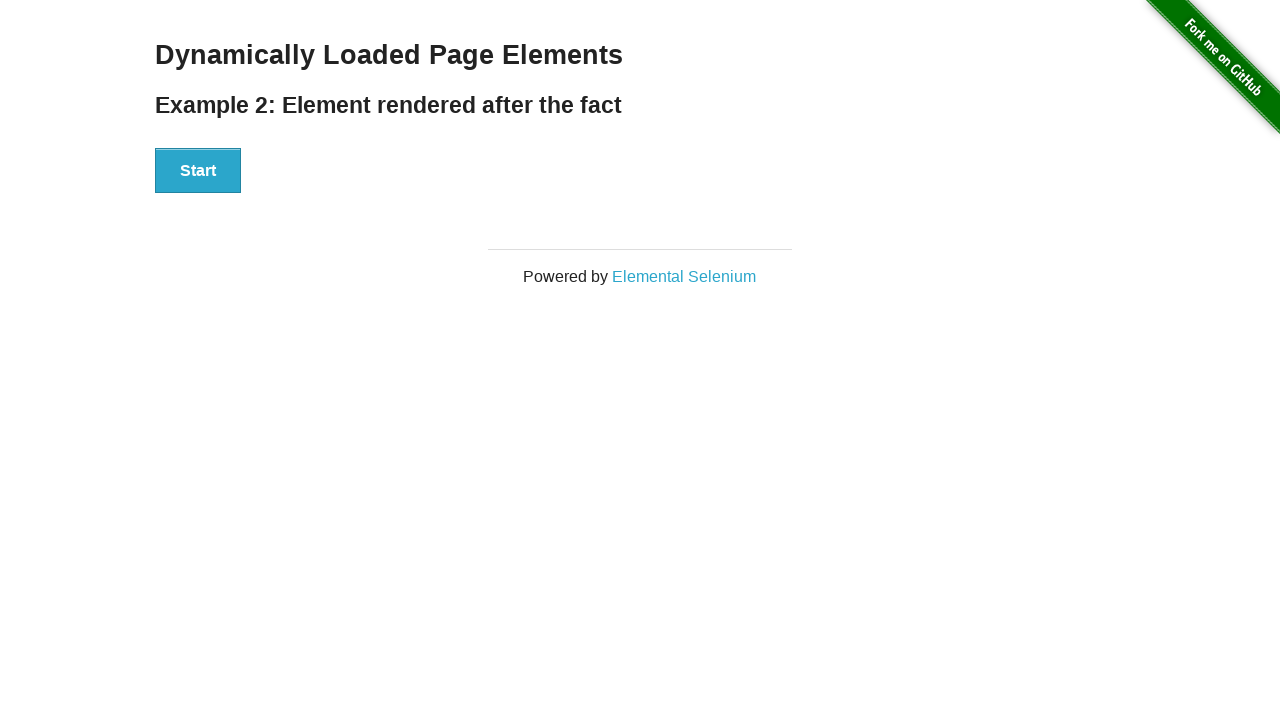

Clicked Start button to trigger dynamic loading at (198, 171) on button:has-text('Start')
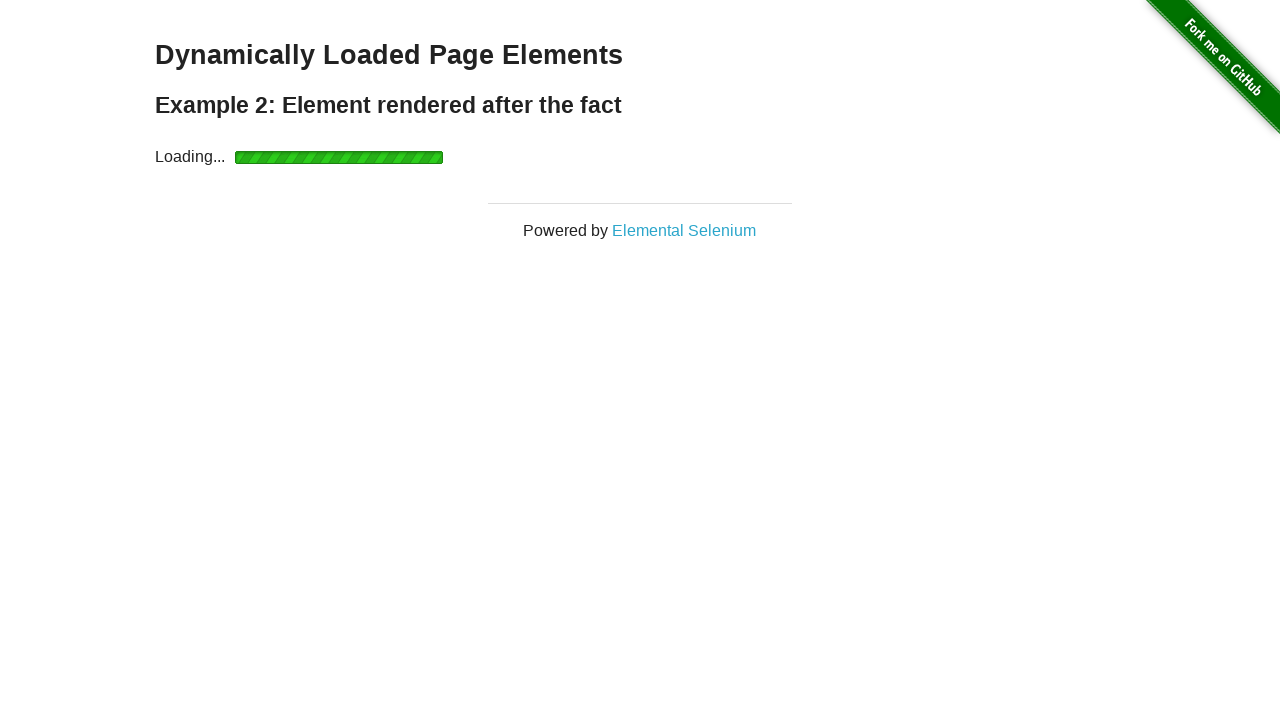

Waited for Hello World text element to appear after dynamic loading completed
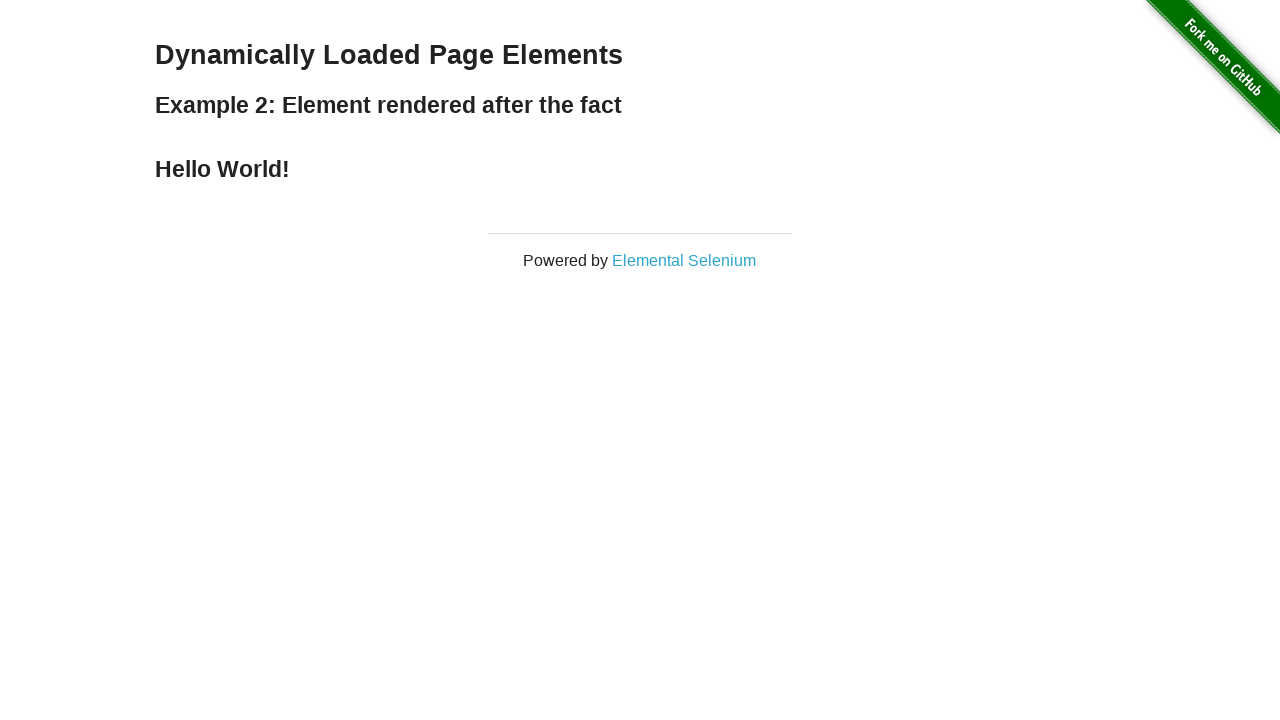

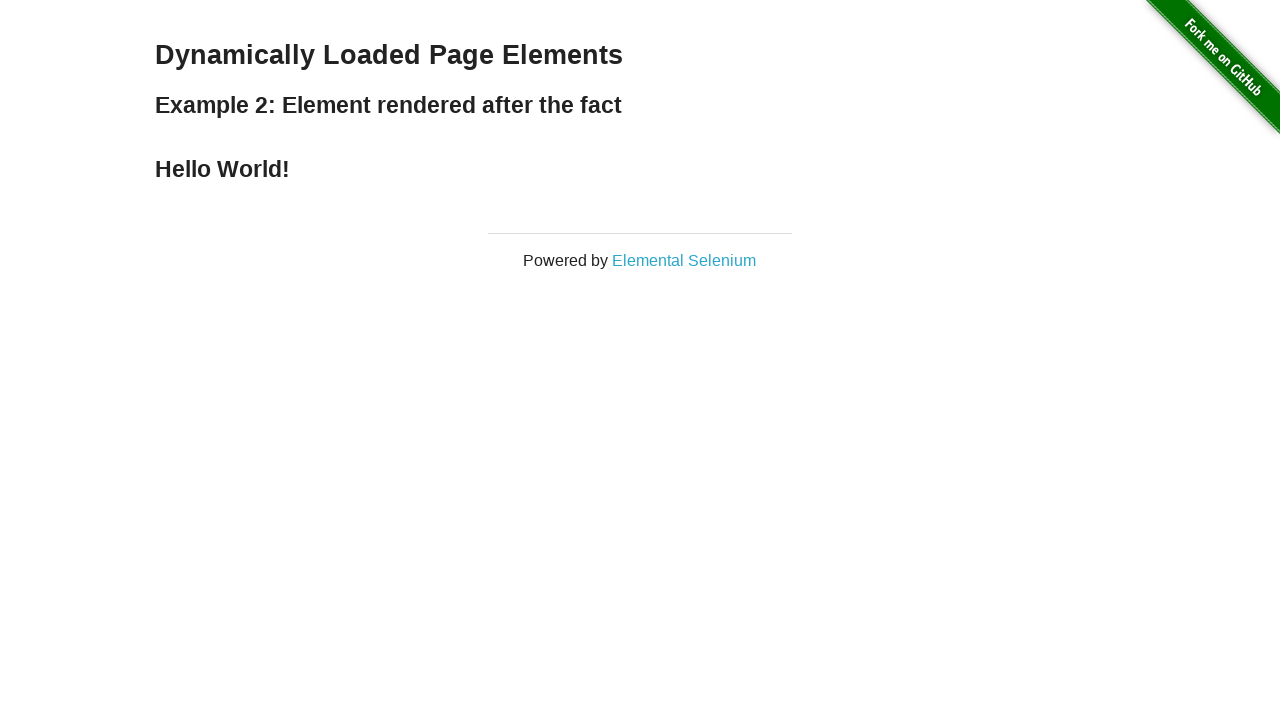